Tests a CPR form submission on Medanta website by filling out name, phone, email, selecting location and submitting the form

Starting URL: https://www.medanta.org/cpr

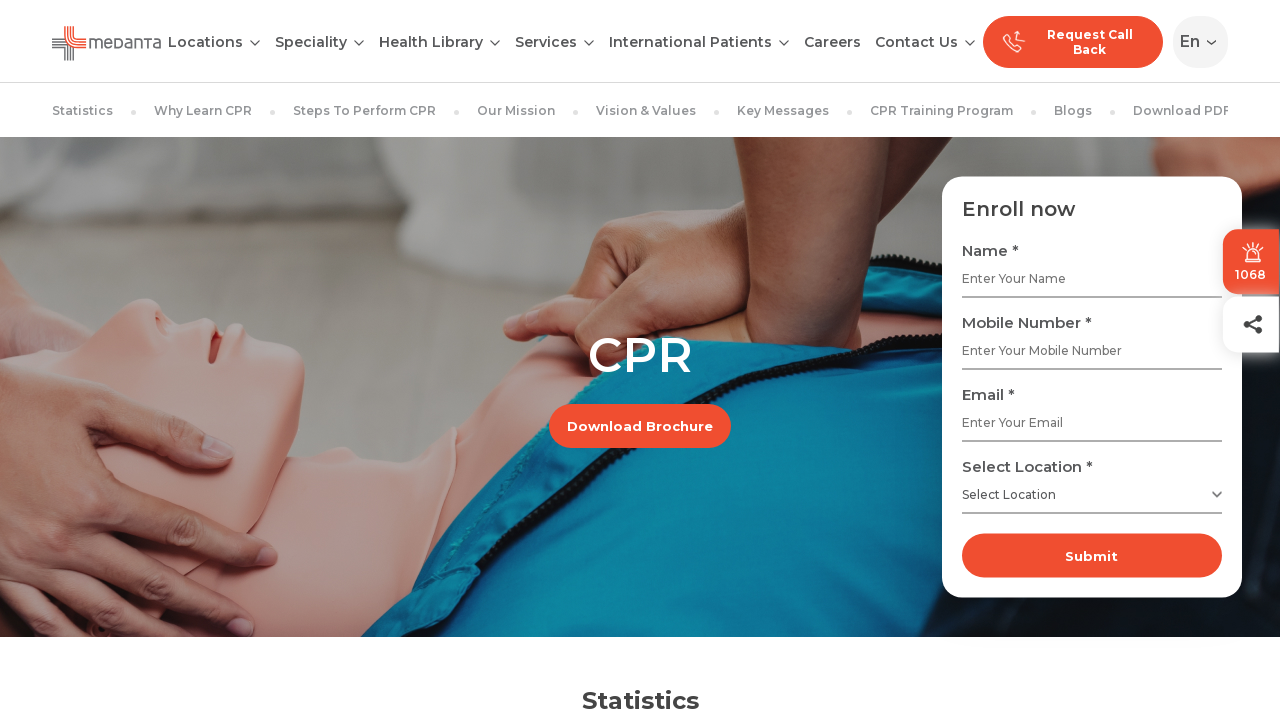

Filled name field with 'John Smith' on (//input[@placeholder='Enter Your Name'])[3]
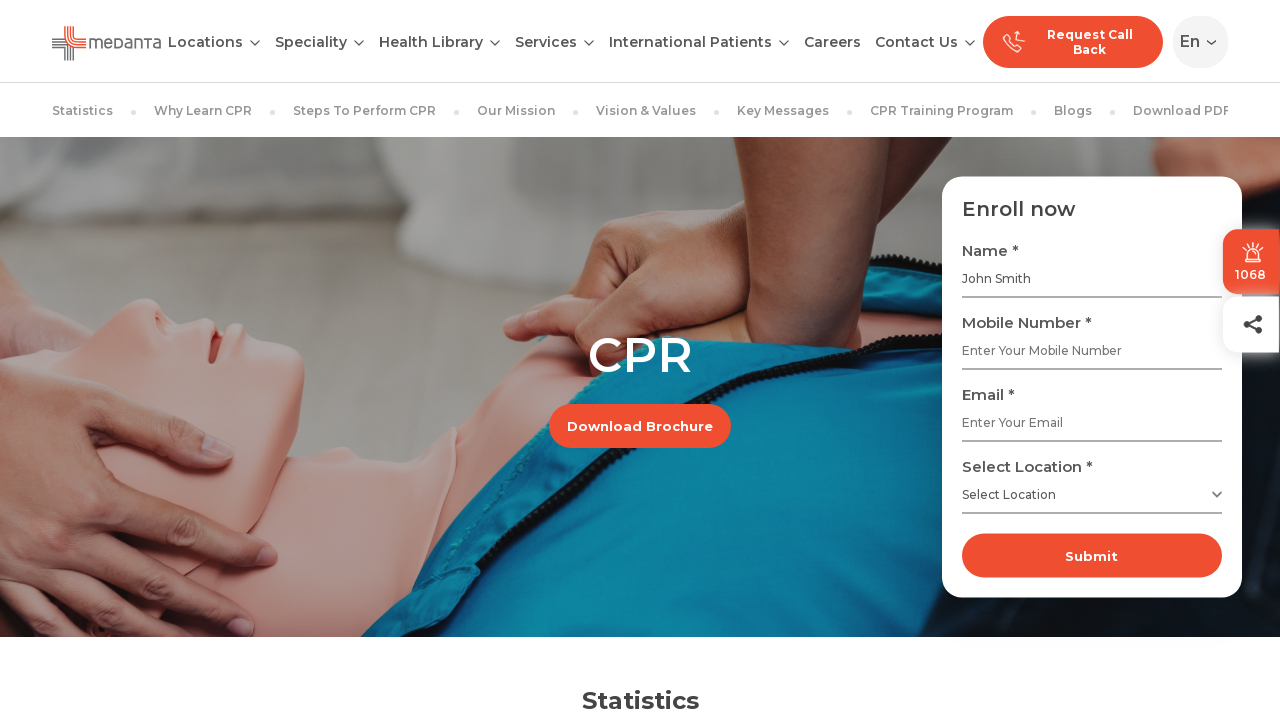

Filled mobile number field with '9876543210' on (//input[@placeholder='Enter Your Mobile Number'])[2]
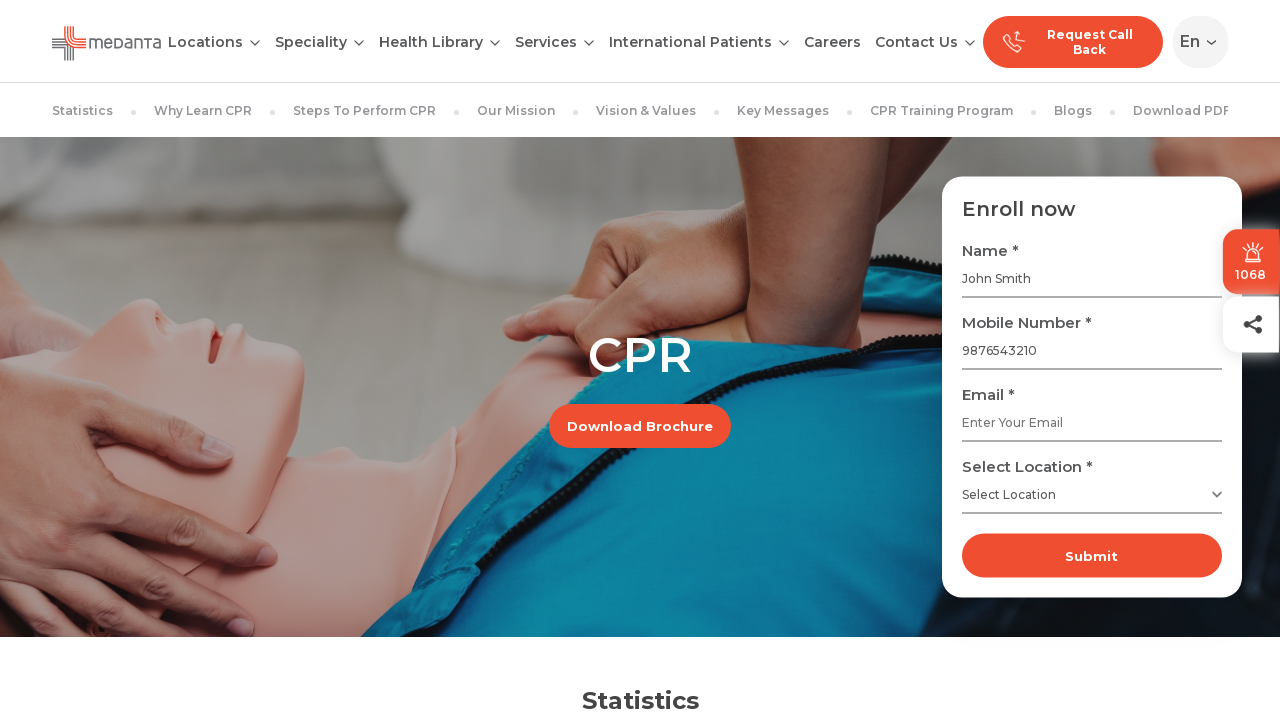

Filled email field with 'testuser123@example.com' on (//input[@placeholder='Enter Your Email'])[3]
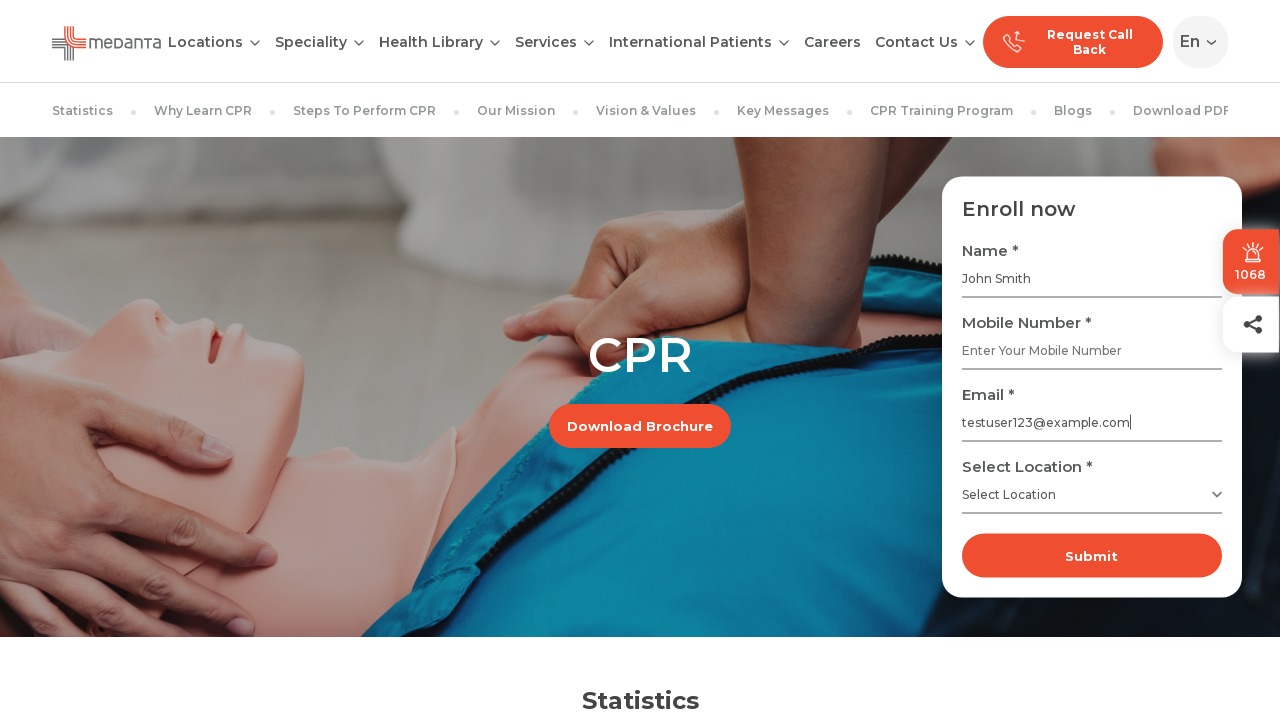

Selected 'Gurugram' from location dropdown on //select[@placeholder='Select Location']
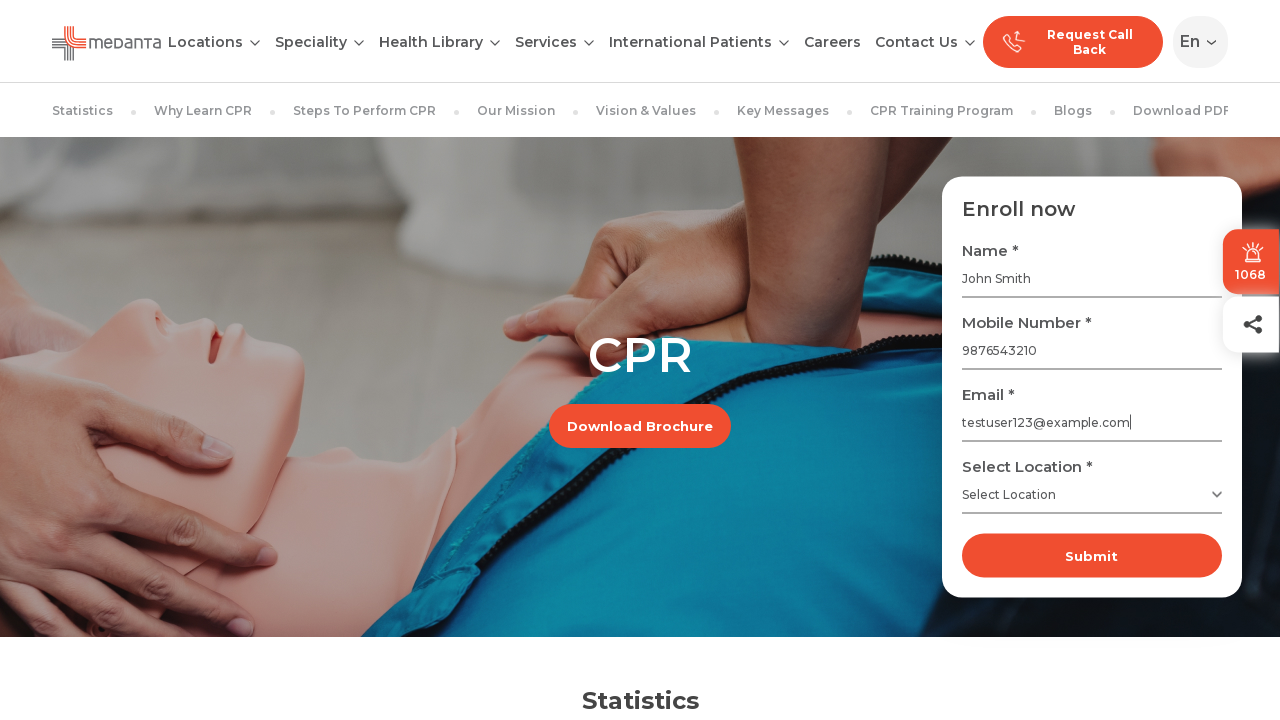

Clicked submit button to submit CPR form at (1092, 556) on (//button[@type='submit'])[3]
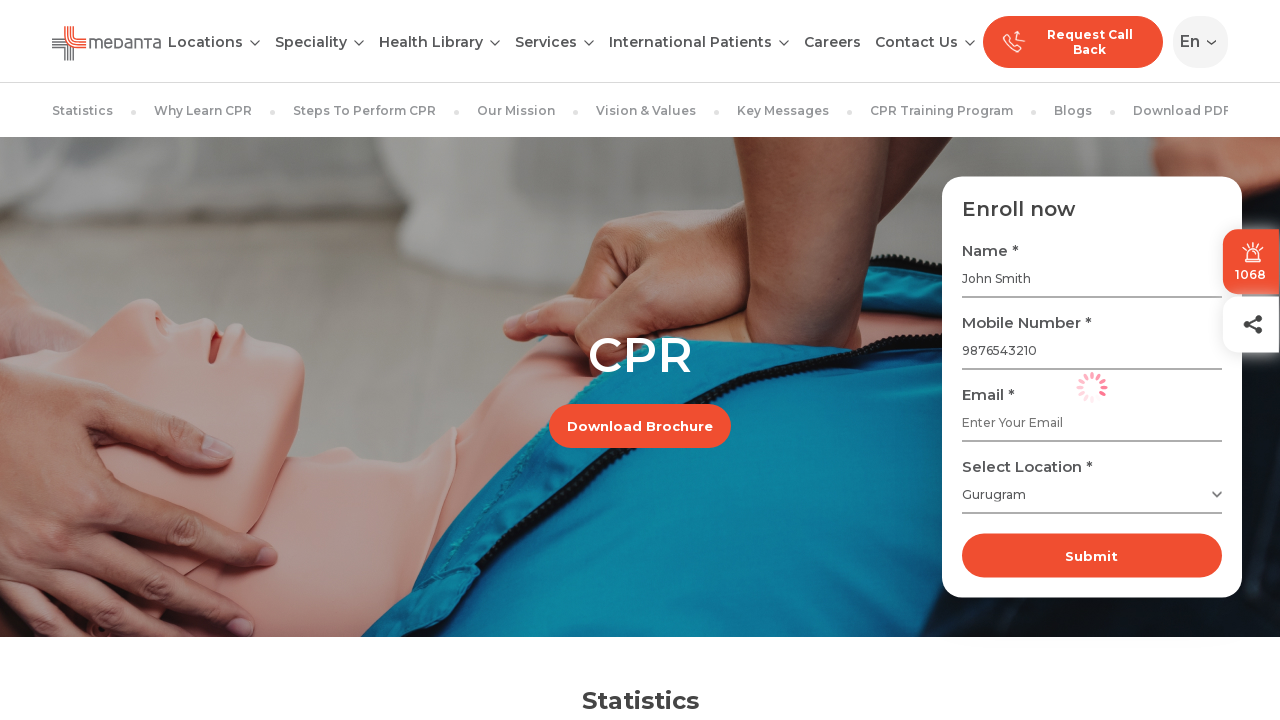

Form submission success - thank you message appeared
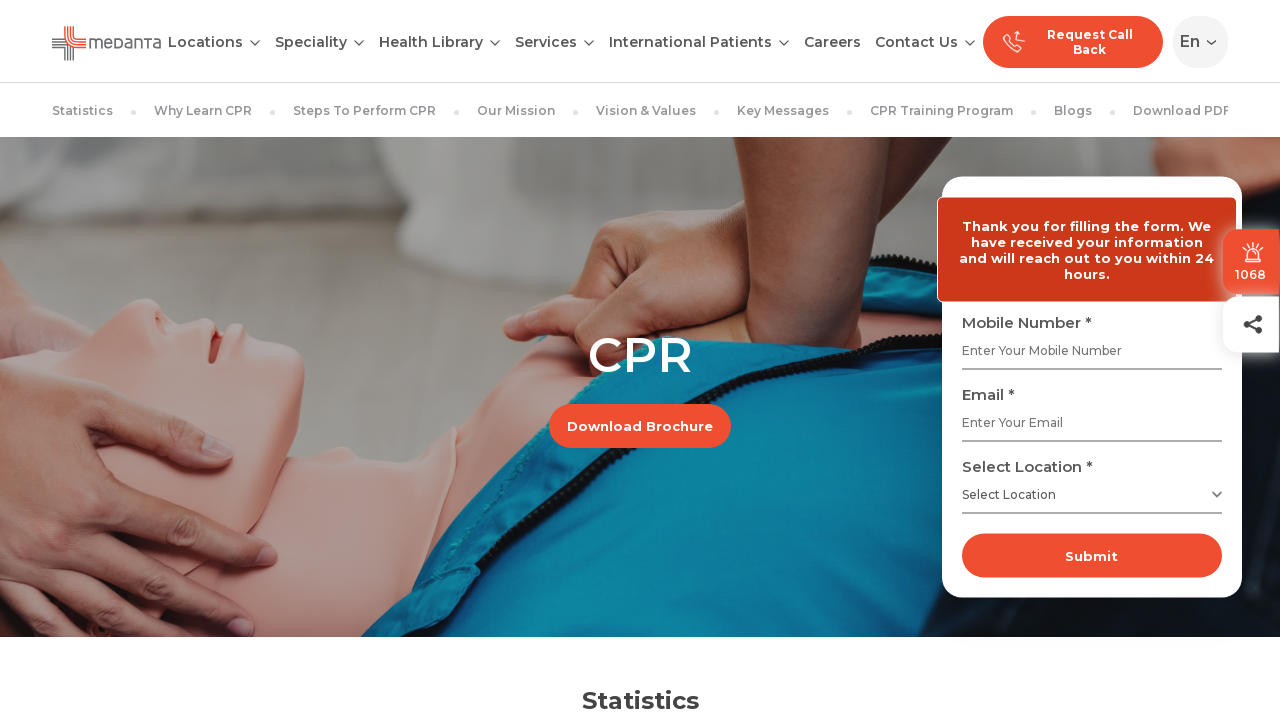

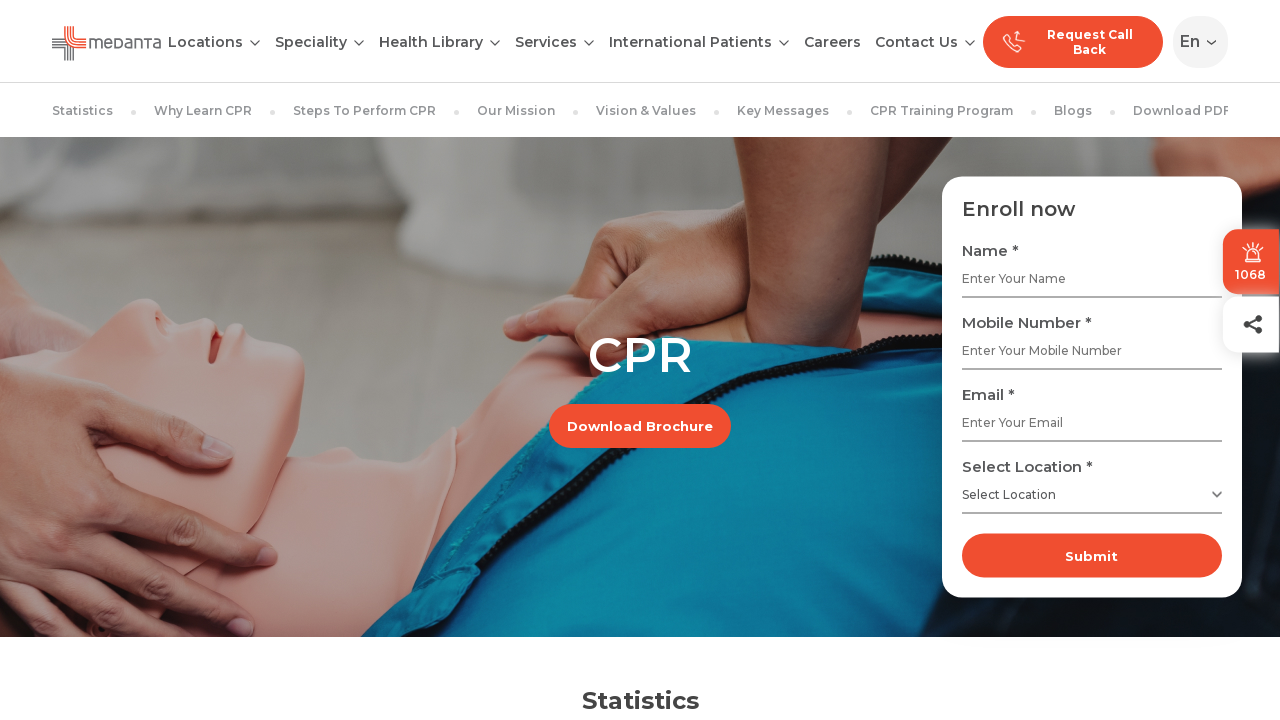